Tests dropdown menu functionality by locating year, month, and day dropdown elements and selecting a value from the year dropdown by index.

Starting URL: https://testcenter.techproeducation.com/index.php?page=dropdown

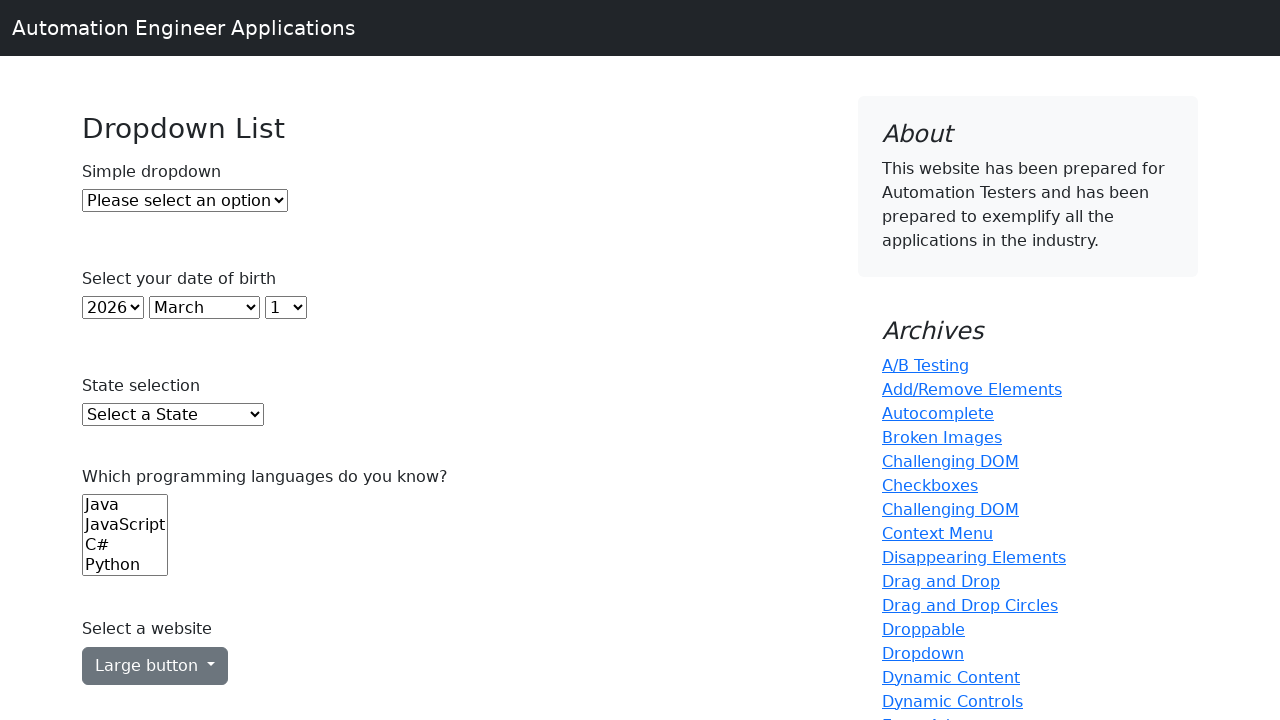

Navigated to dropdown test page
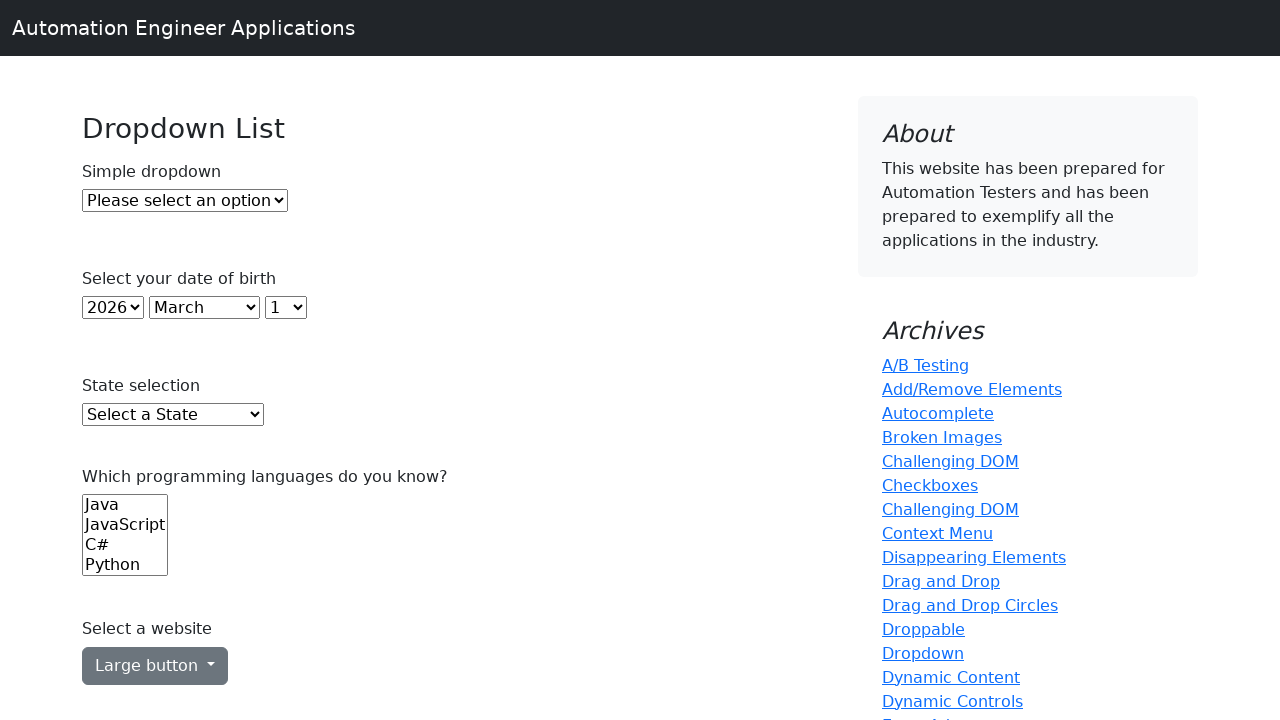

Selected year dropdown option at index 5 on #year
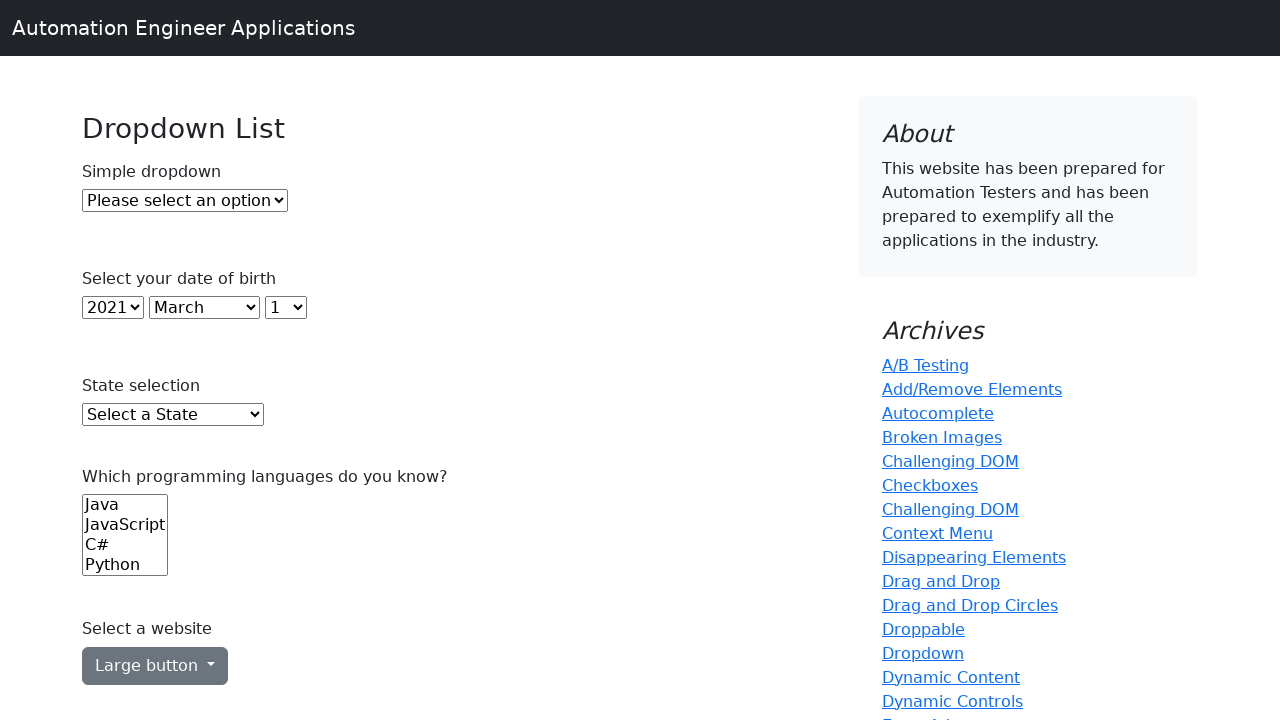

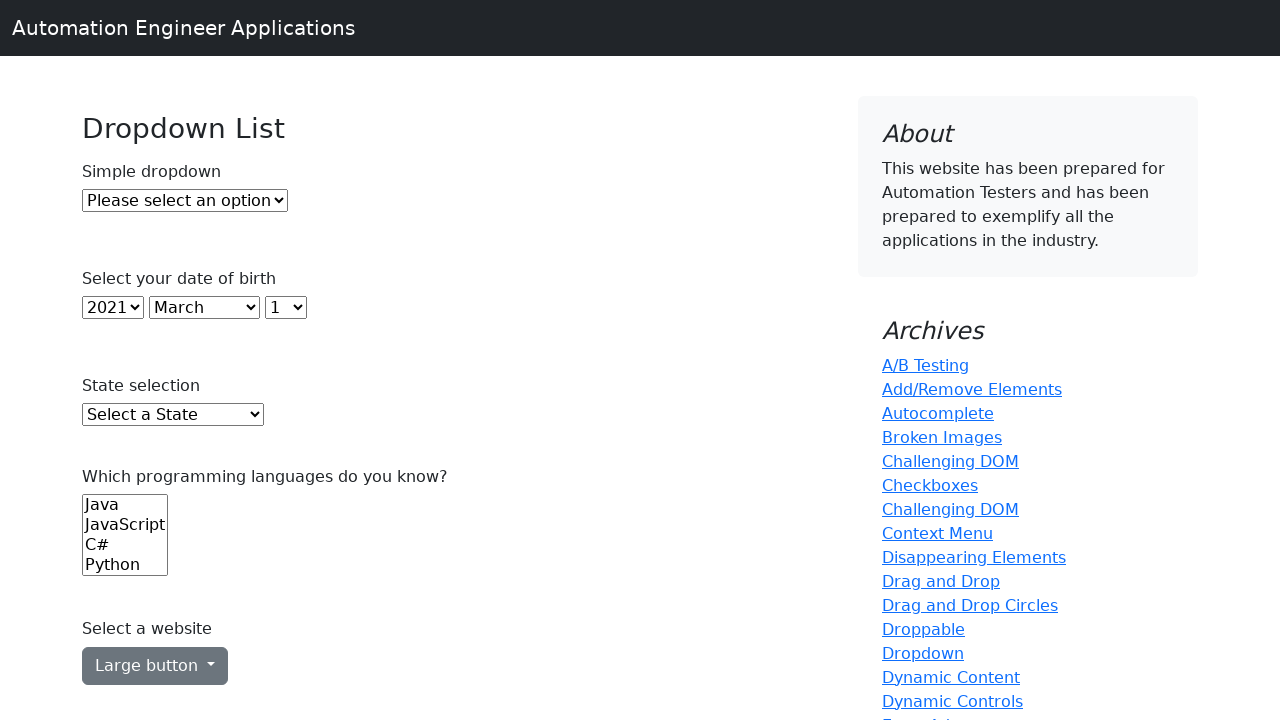